Tests clicking alert button using relative XPath (Dot Reporter example)

Starting URL: http://omayo.blogspot.com

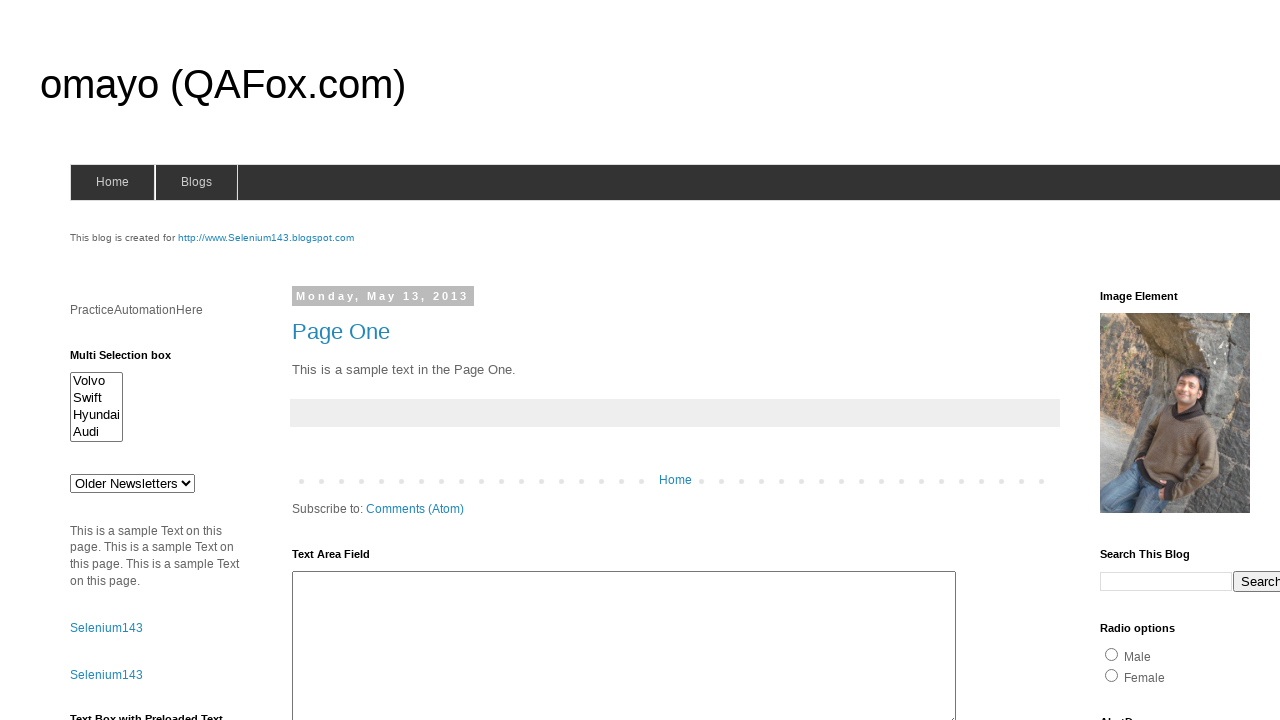

Navigated to http://omayo.blogspot.com
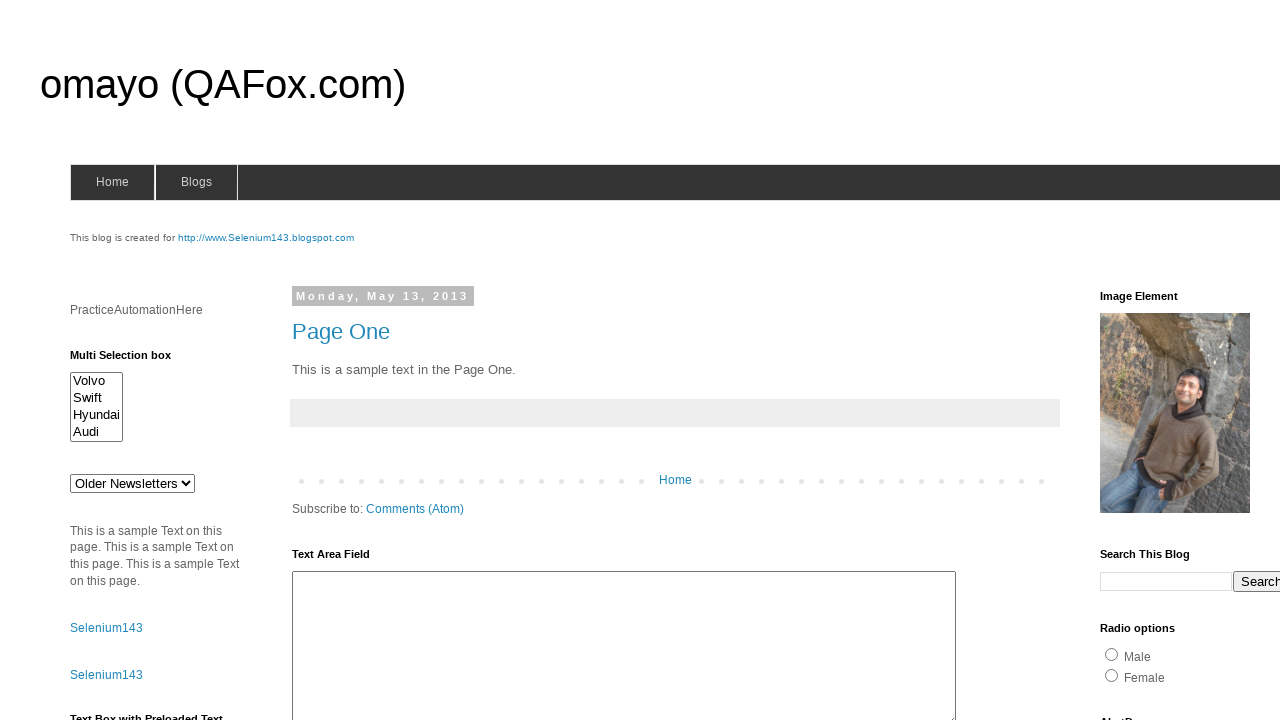

Clicked alert button using relative XPath at (1154, 361) on xpath=//*[@id='alert1']
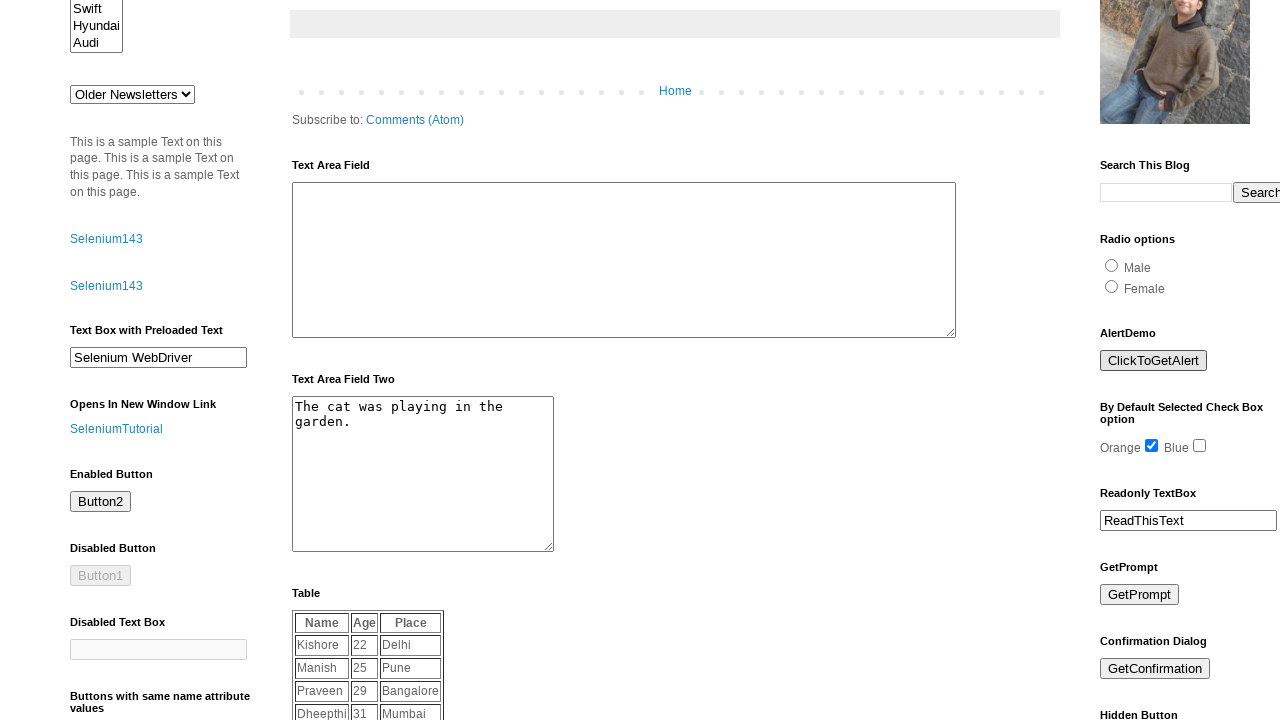

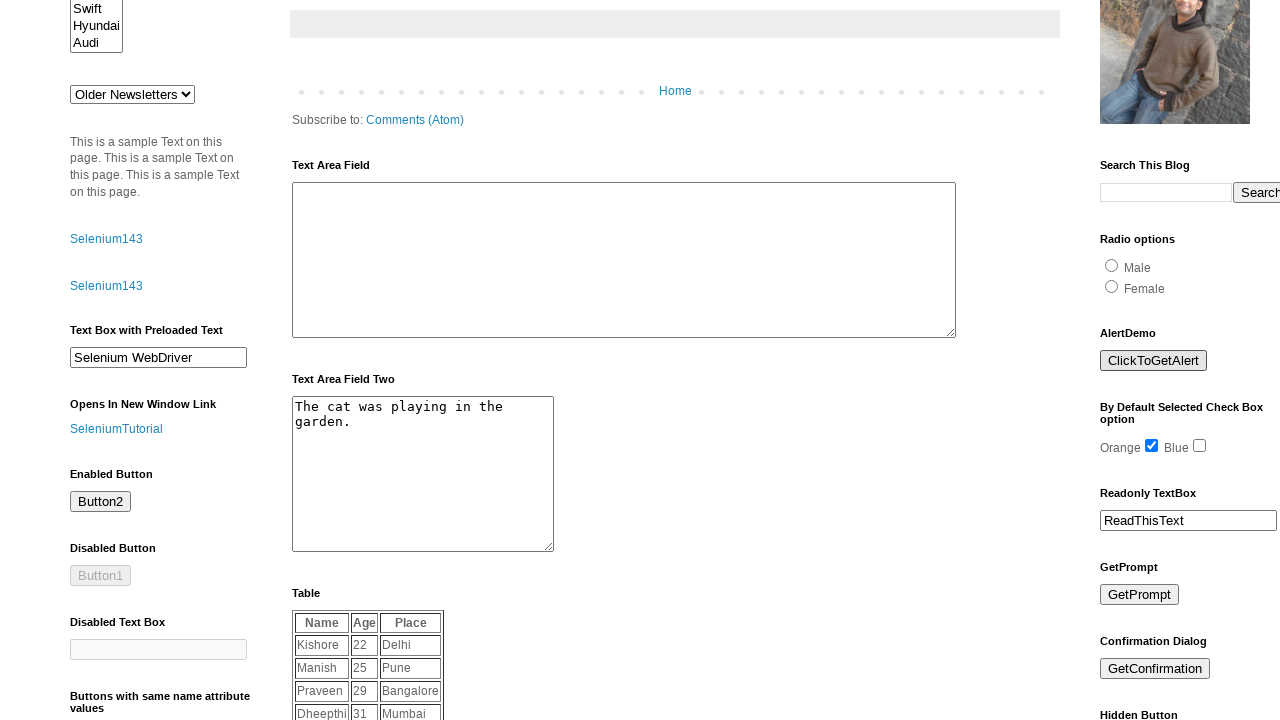